Tests multi-select dropdown by selecting multiple programming languages using different selection methods and iterating through all options

Starting URL: https://practice.cydeo.com/dropdown

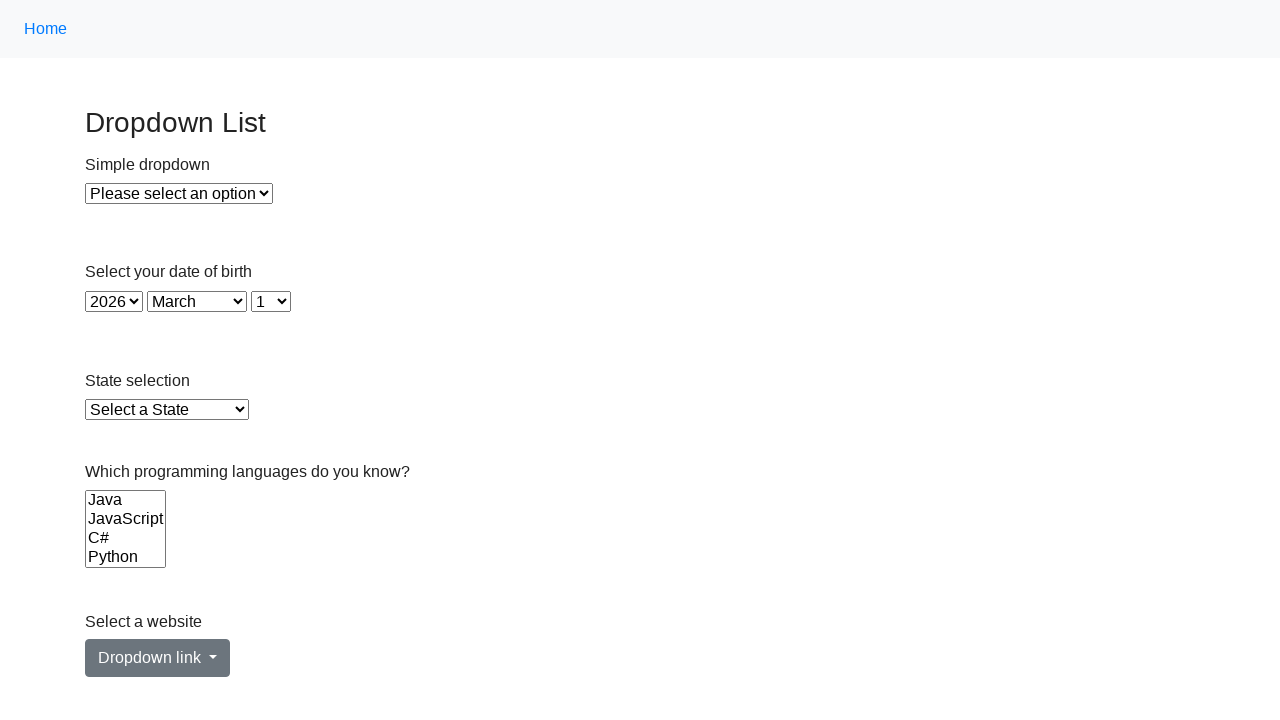

Selected Java from multi-select dropdown by value on select[name='Languages']
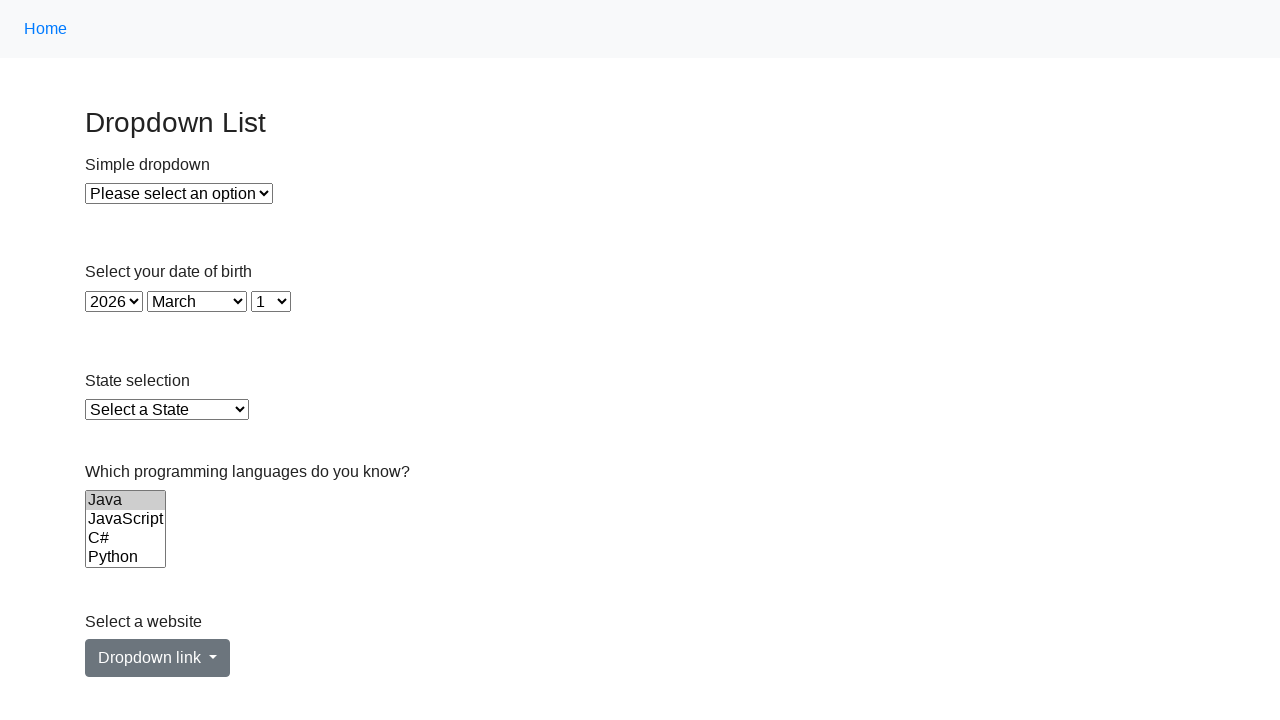

Selected C# from multi-select dropdown by label on select[name='Languages']
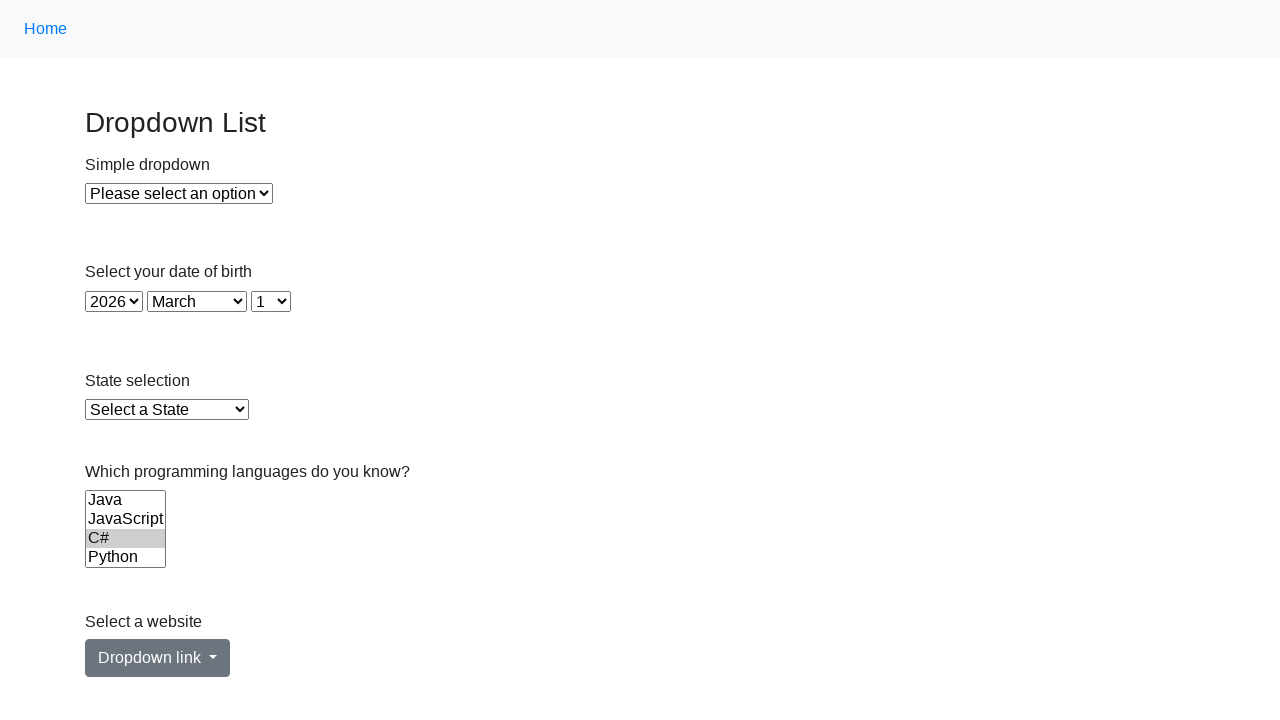

Selected option at index 3 from multi-select dropdown on select[name='Languages']
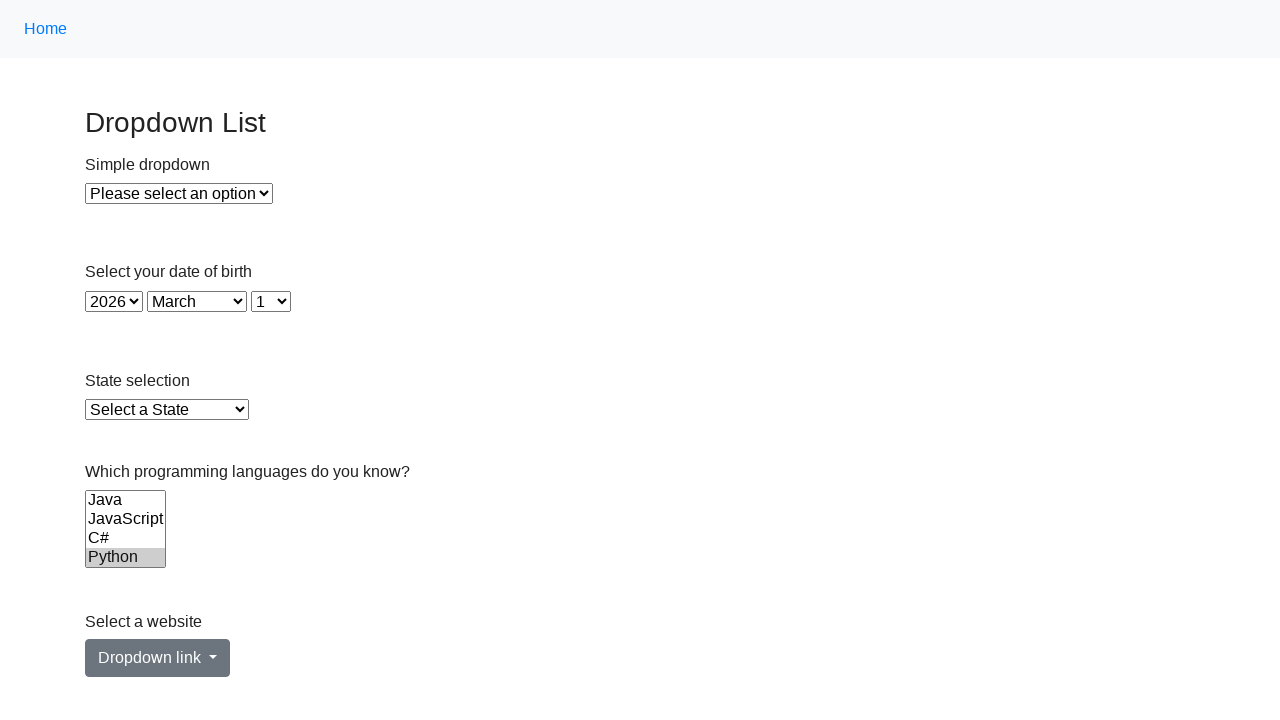

Clicked option at index 0 in the dropdown at (126, 500) on select[name='Languages'] option >> nth=0
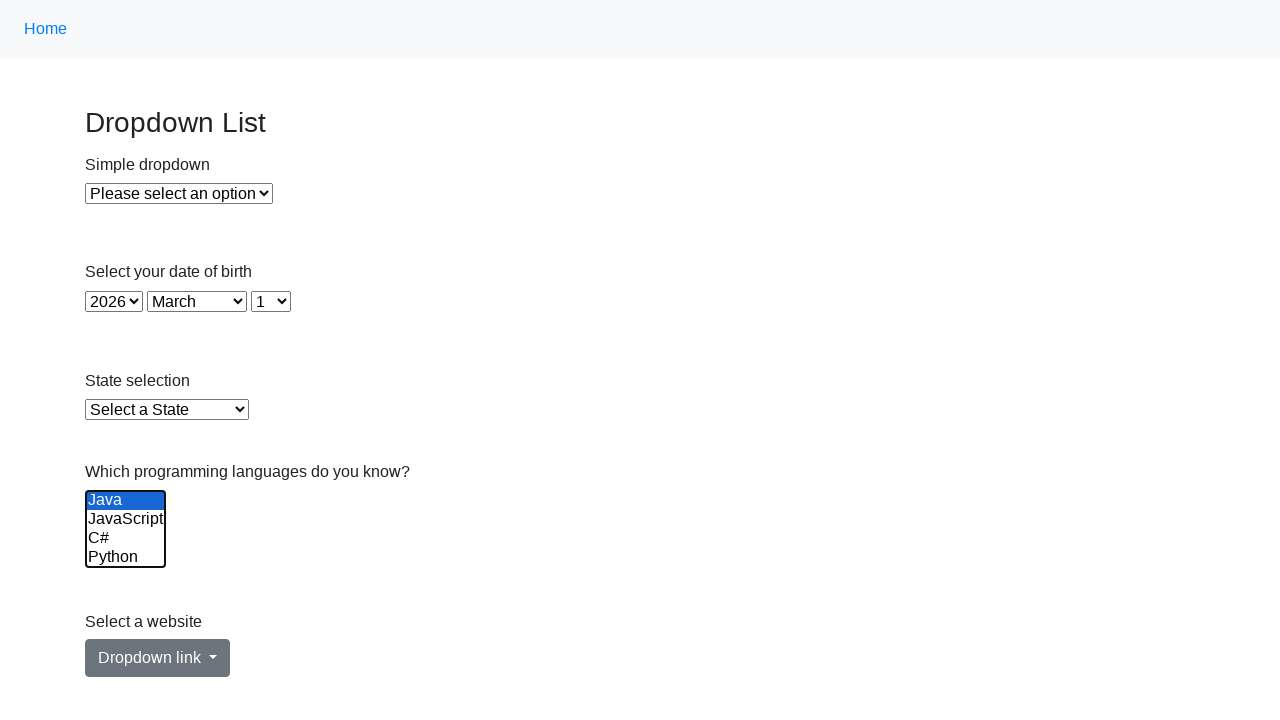

Clicked option at index 1 in the dropdown at (126, 519) on select[name='Languages'] option >> nth=1
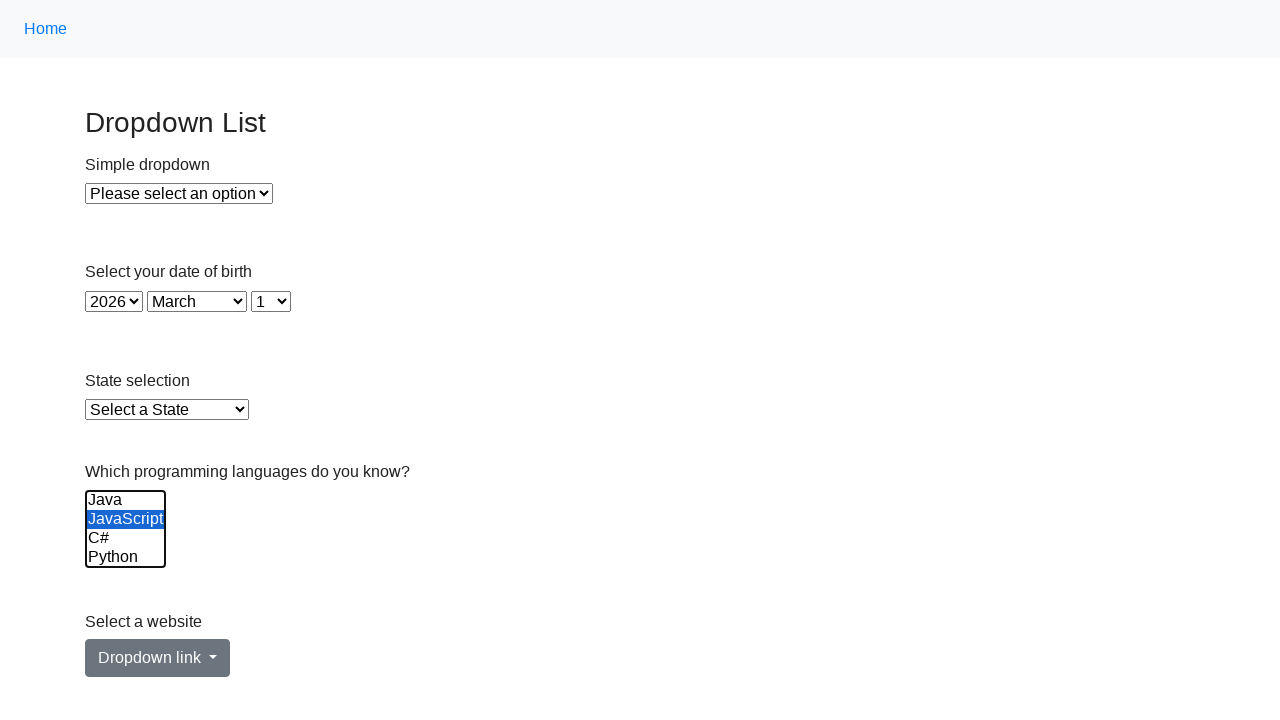

Clicked option at index 2 in the dropdown at (126, 538) on select[name='Languages'] option >> nth=2
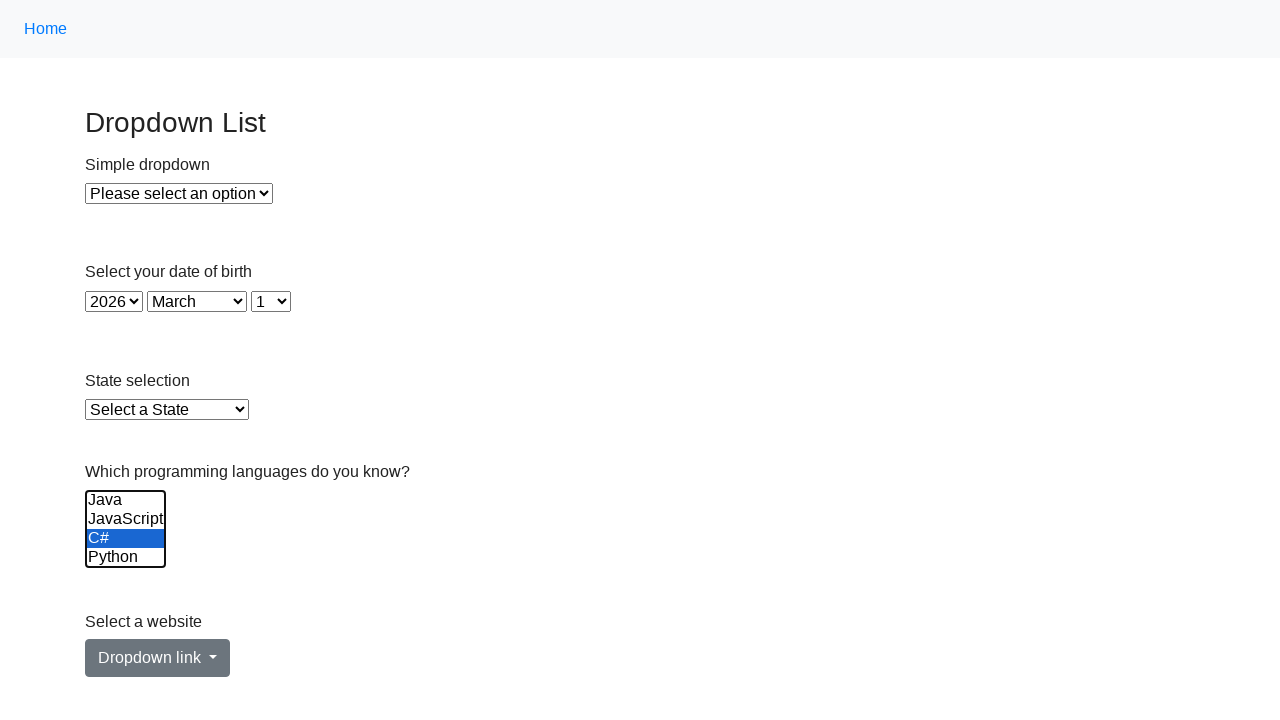

Clicked option at index 3 in the dropdown at (126, 558) on select[name='Languages'] option >> nth=3
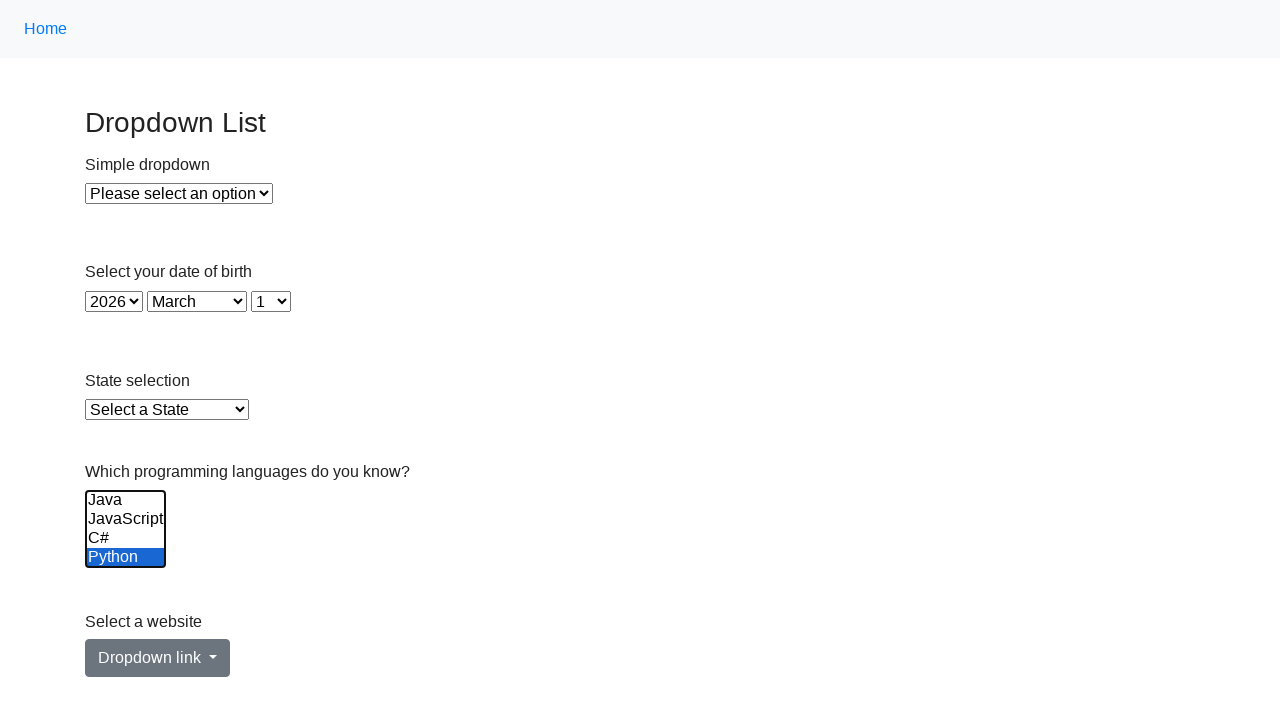

Clicked option at index 4 in the dropdown at (126, 539) on select[name='Languages'] option >> nth=4
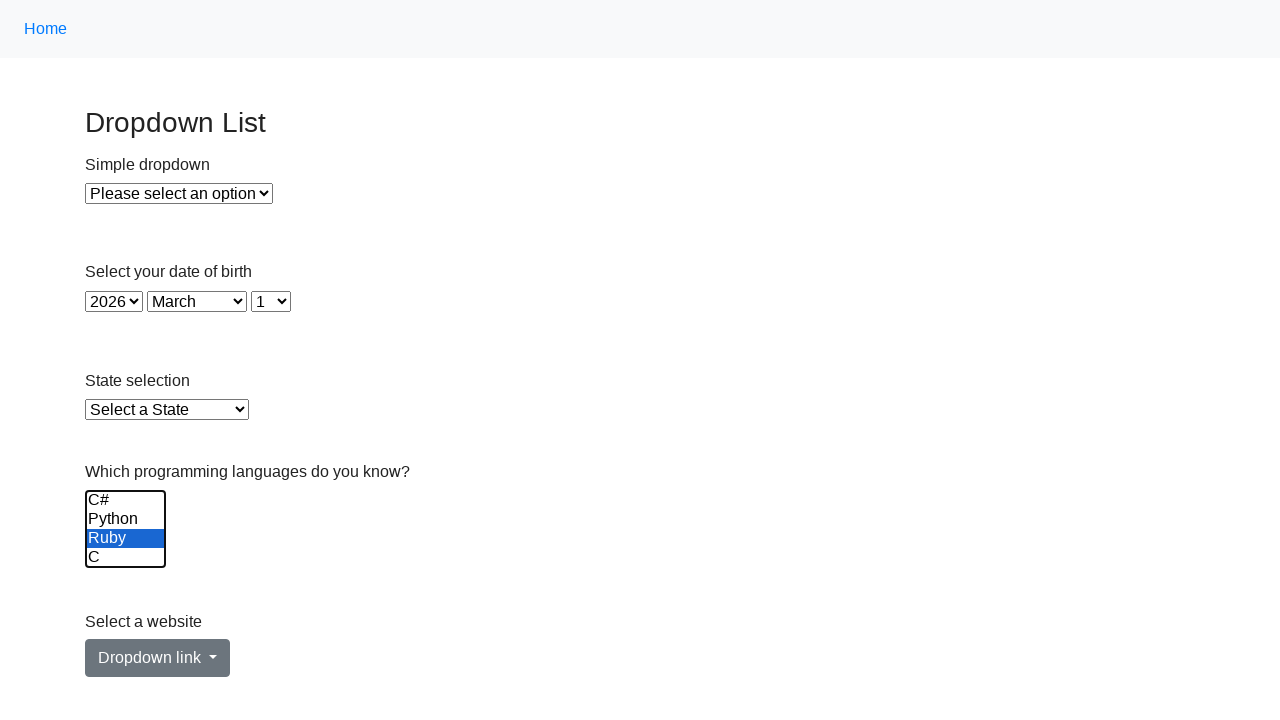

Clicked option at index 5 in the dropdown at (126, 558) on select[name='Languages'] option >> nth=5
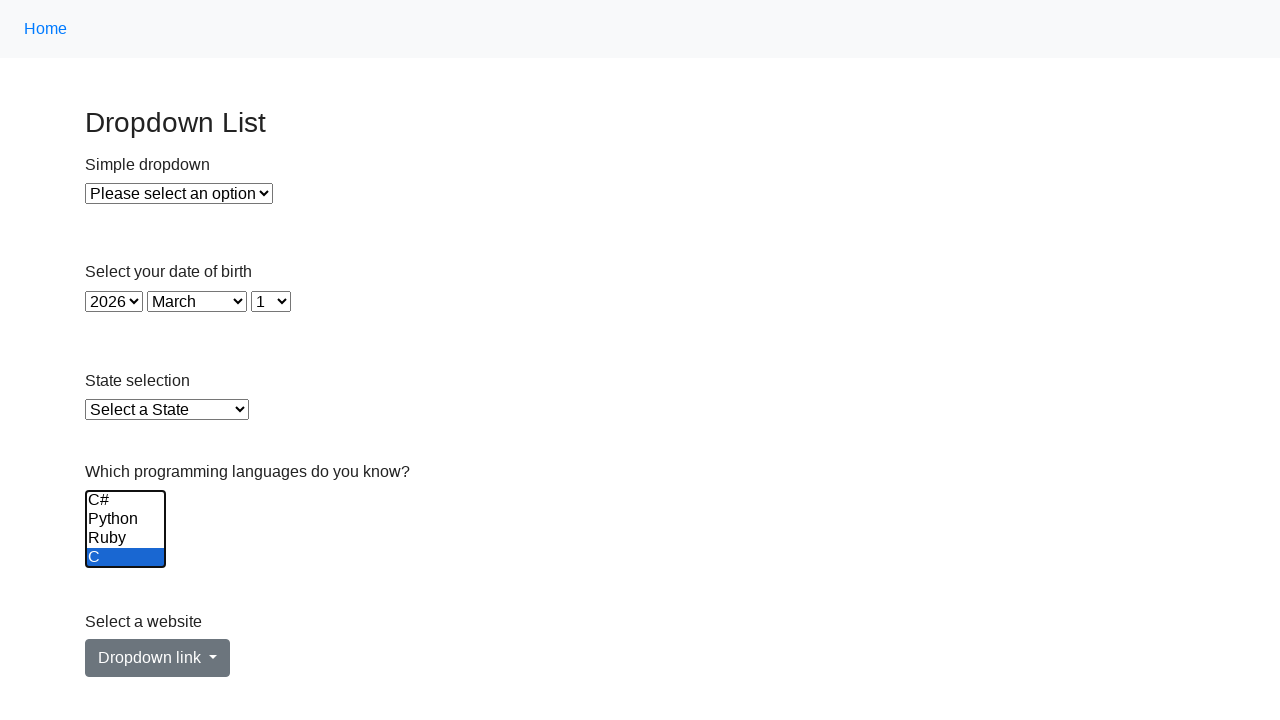

Deselected all options in the multi-select dropdown
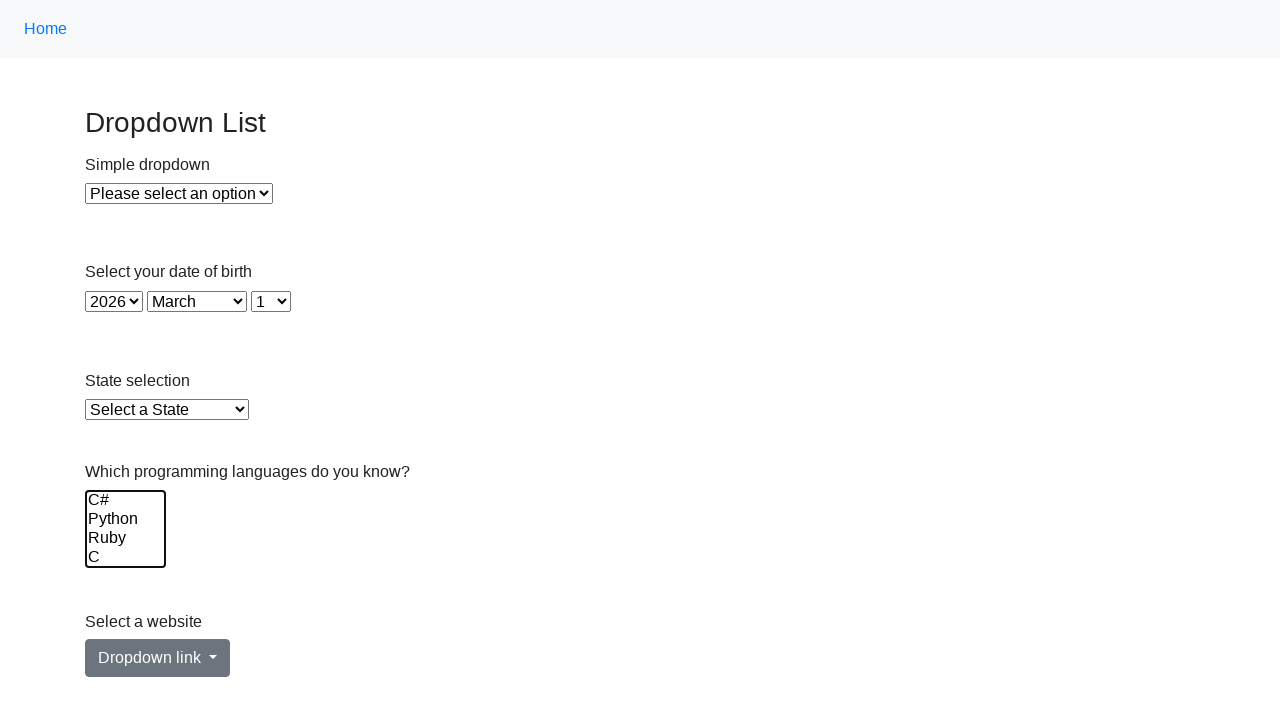

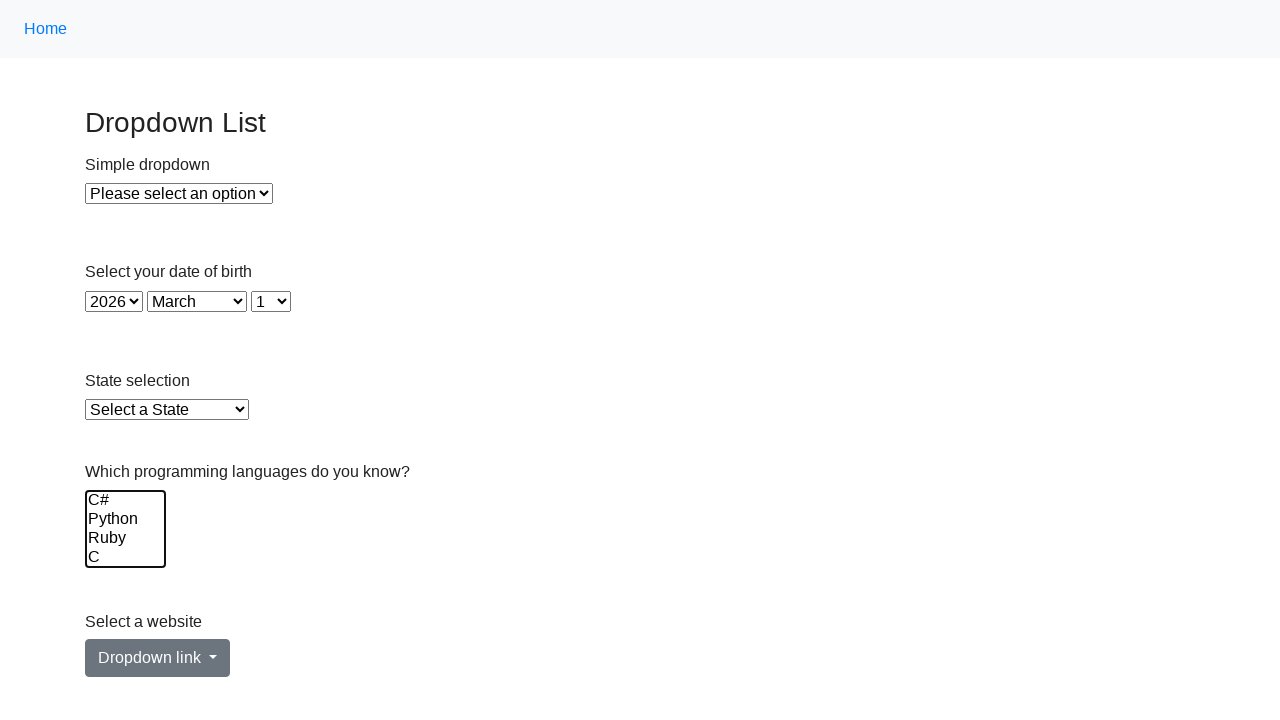